Tests registration form validation with invalid data in all fields

Starting URL: https://b2c.passport.rt.ru

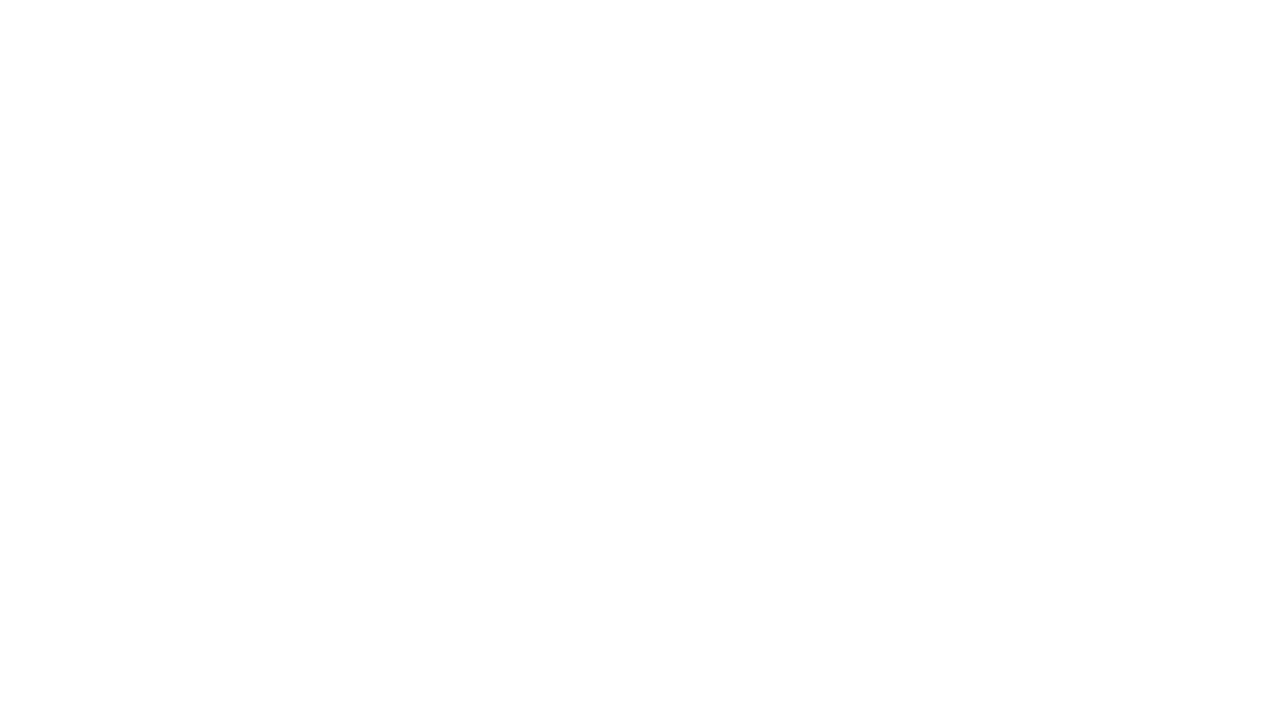

Clicked register button to navigate to registration page at (1010, 475) on #kc-register
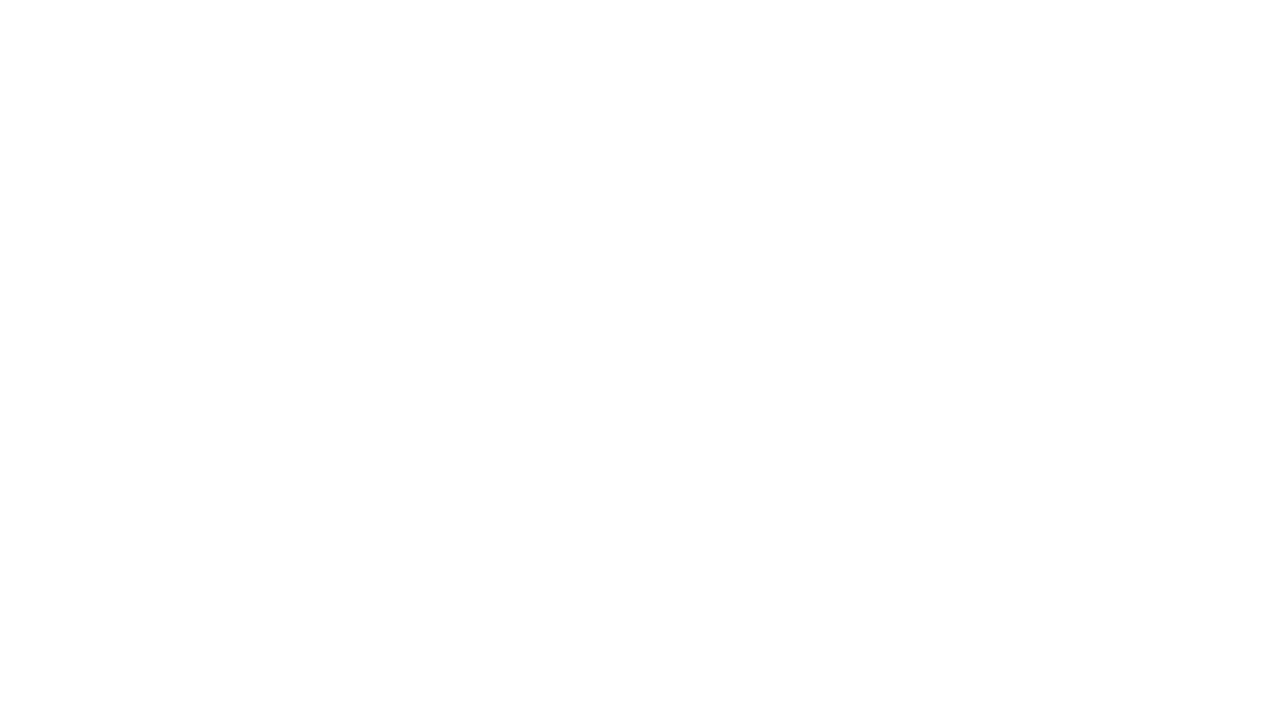

Filled firstName field with invalid numeric value '123' on input[name="firstName"]
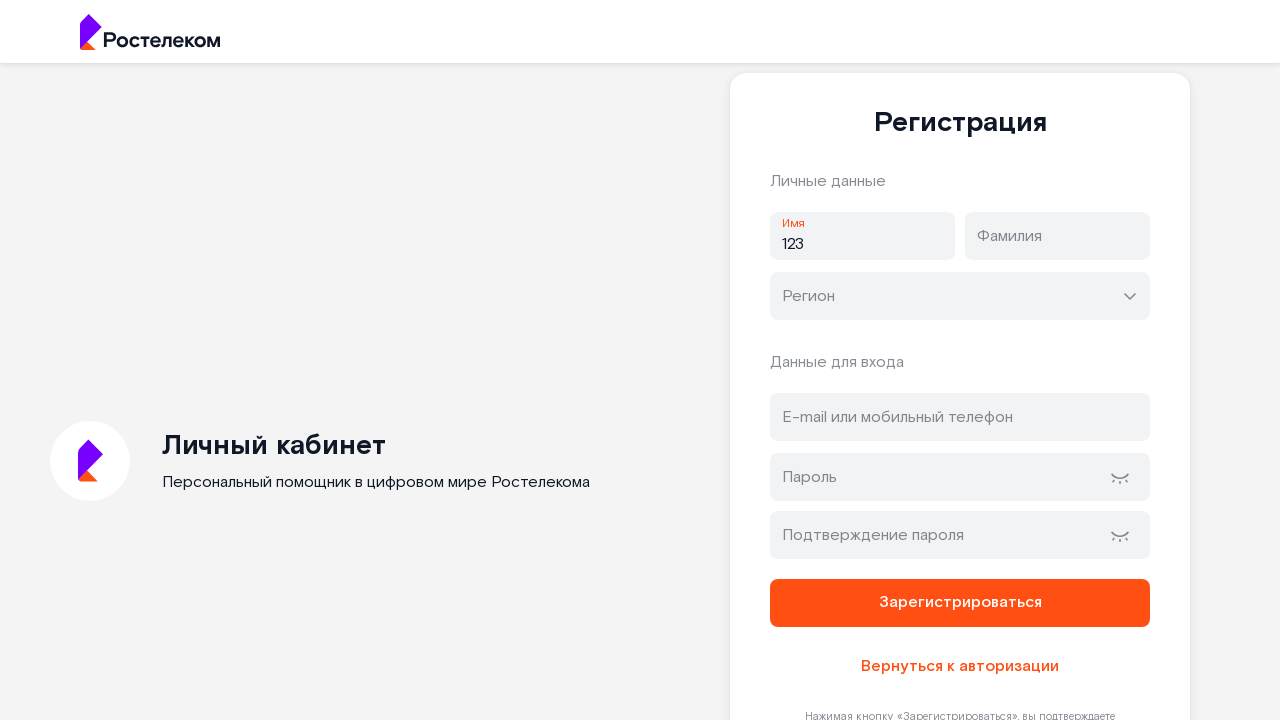

Filled lastName field with invalid numeric value '456' on input[name="lastName"]
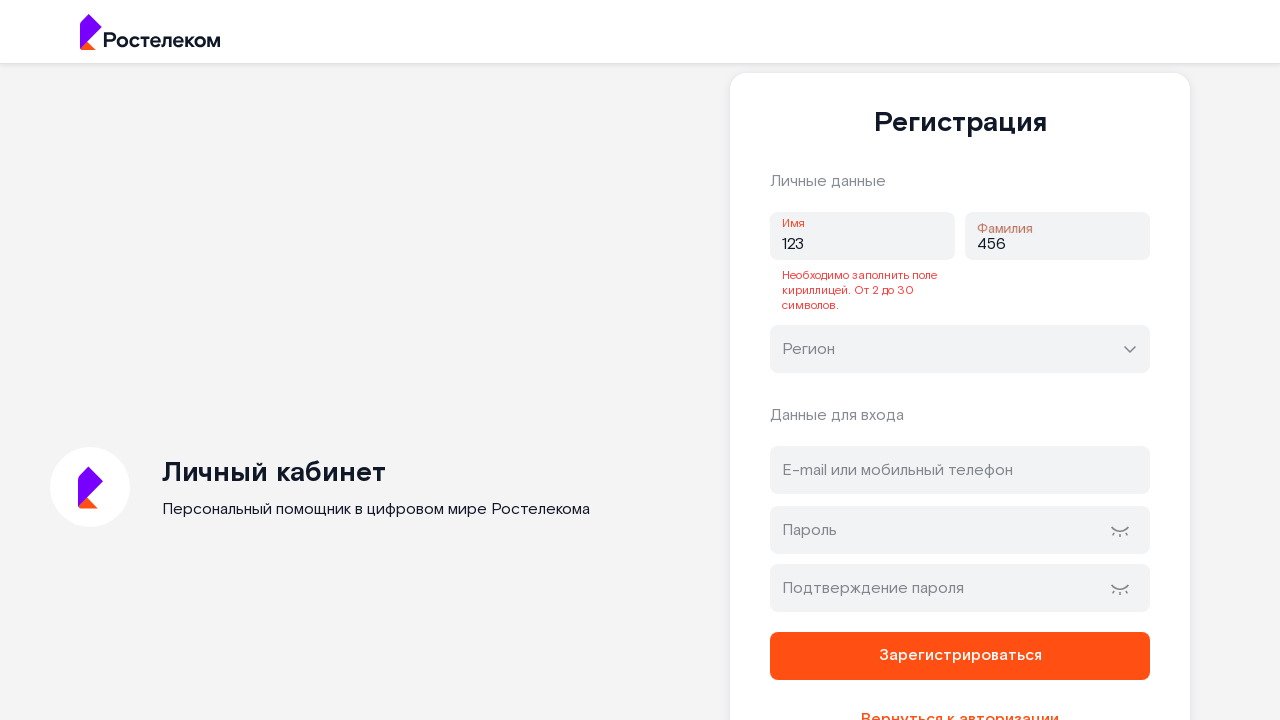

Filled address field with invalid format 'invalid@' on #address
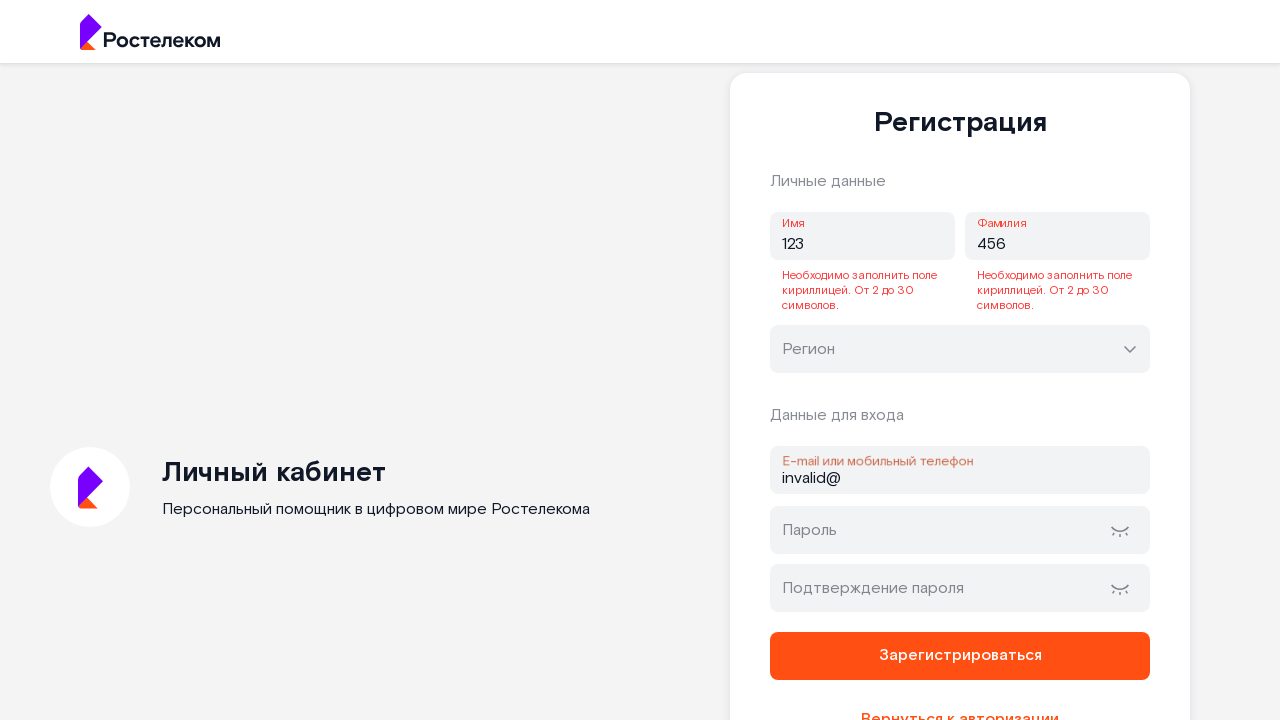

Filled password field with weak password '12345' on #password
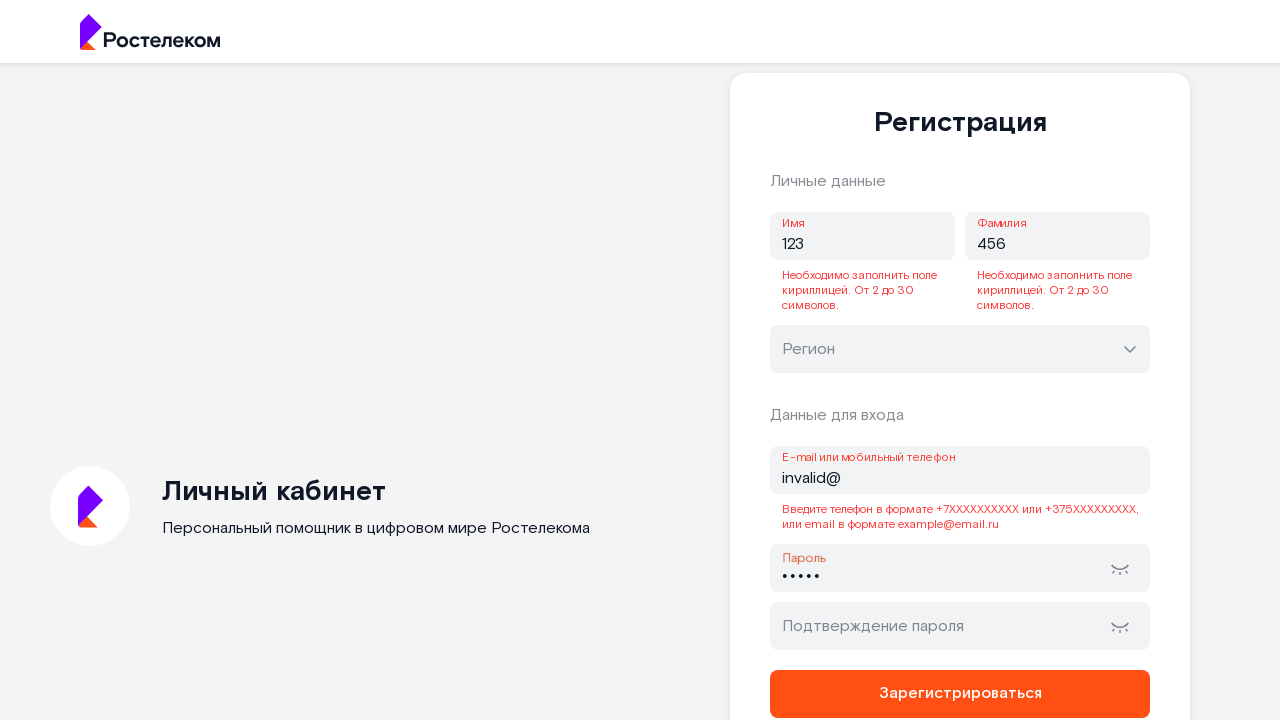

Filled password confirmation field with '12345' on #password-confirm
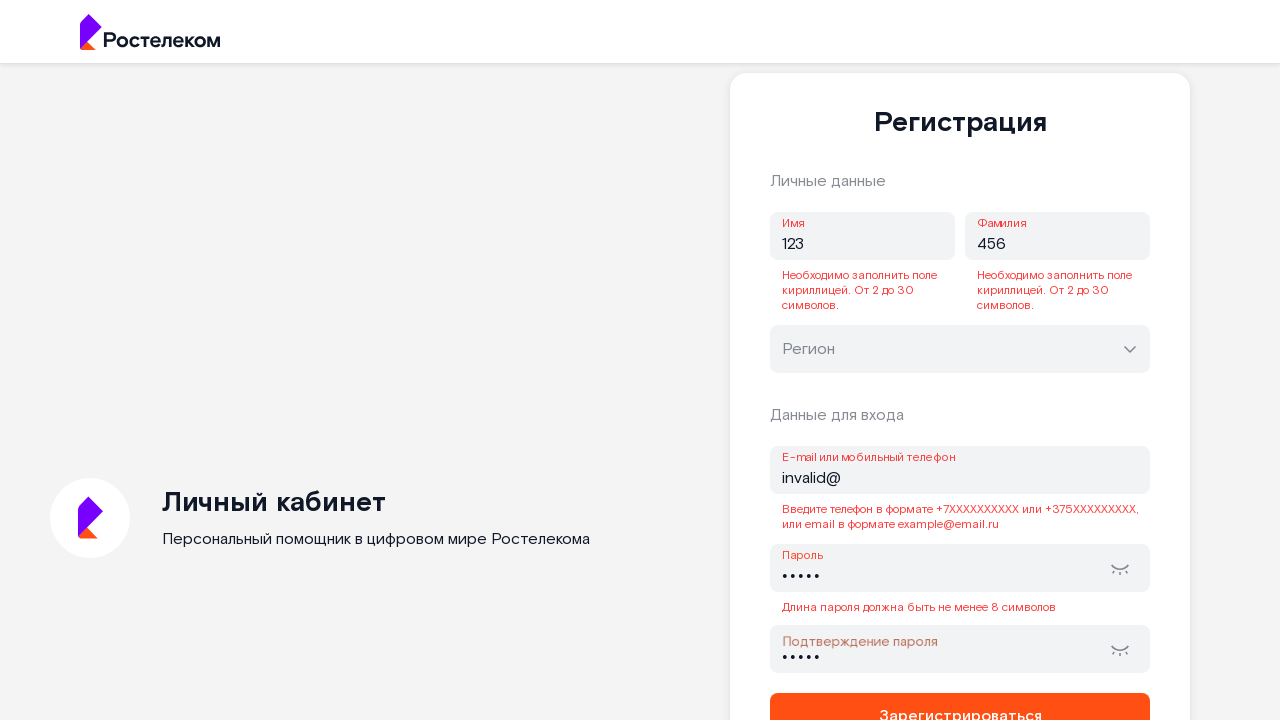

Clicked submit button with invalid form data to test validation at (960, 696) on button[type="submit"]
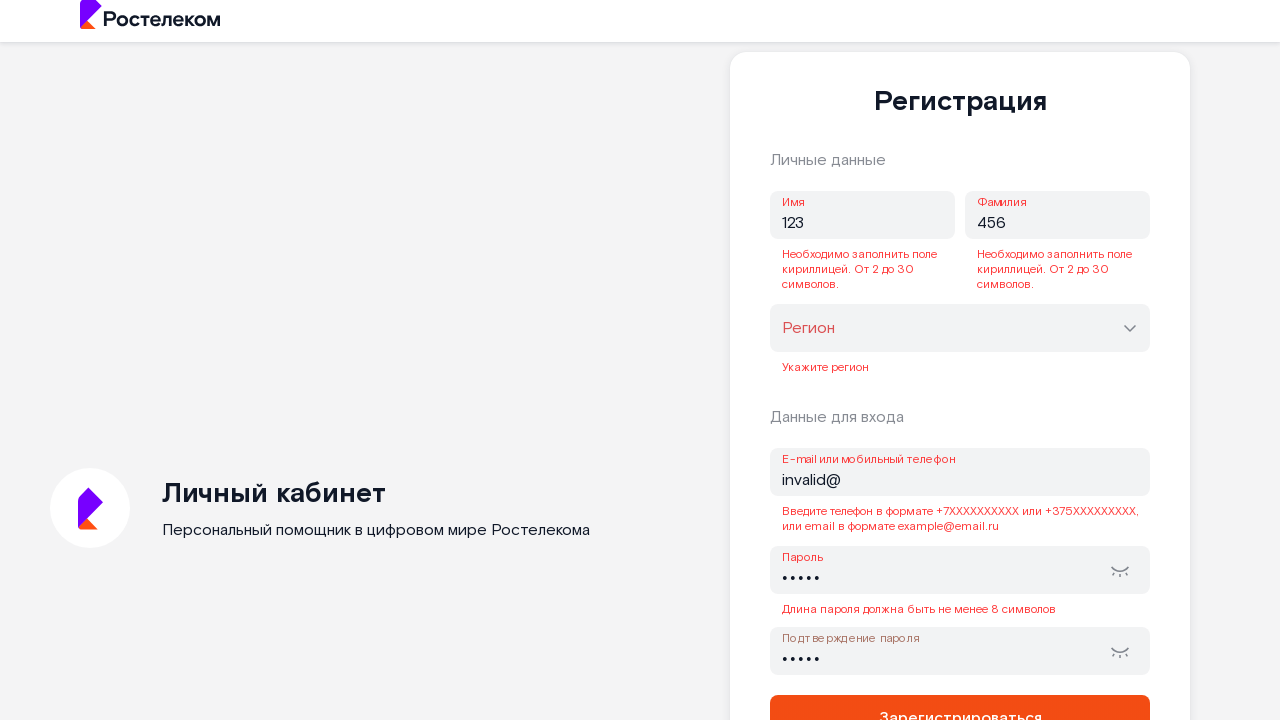

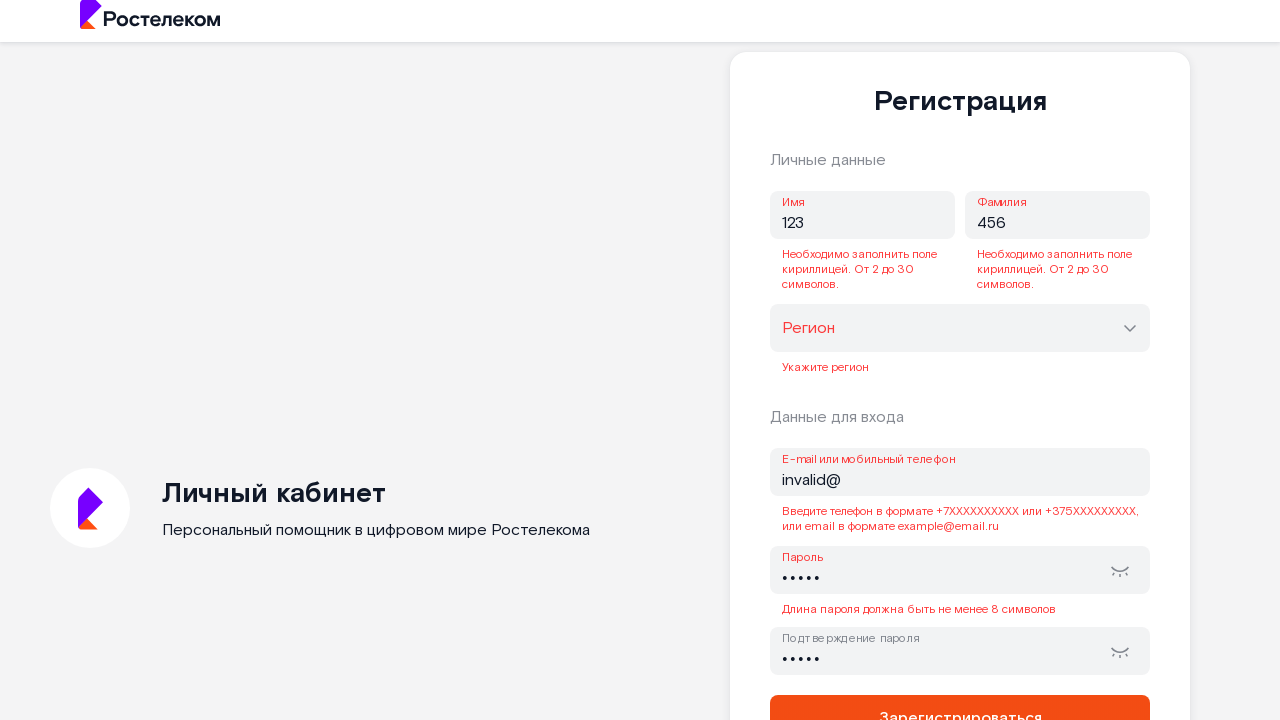